Tests navigation to the form page on formy-project.herokuapp.com by clicking the Form link in the navigation bar.

Starting URL: https://formy-project.herokuapp.com

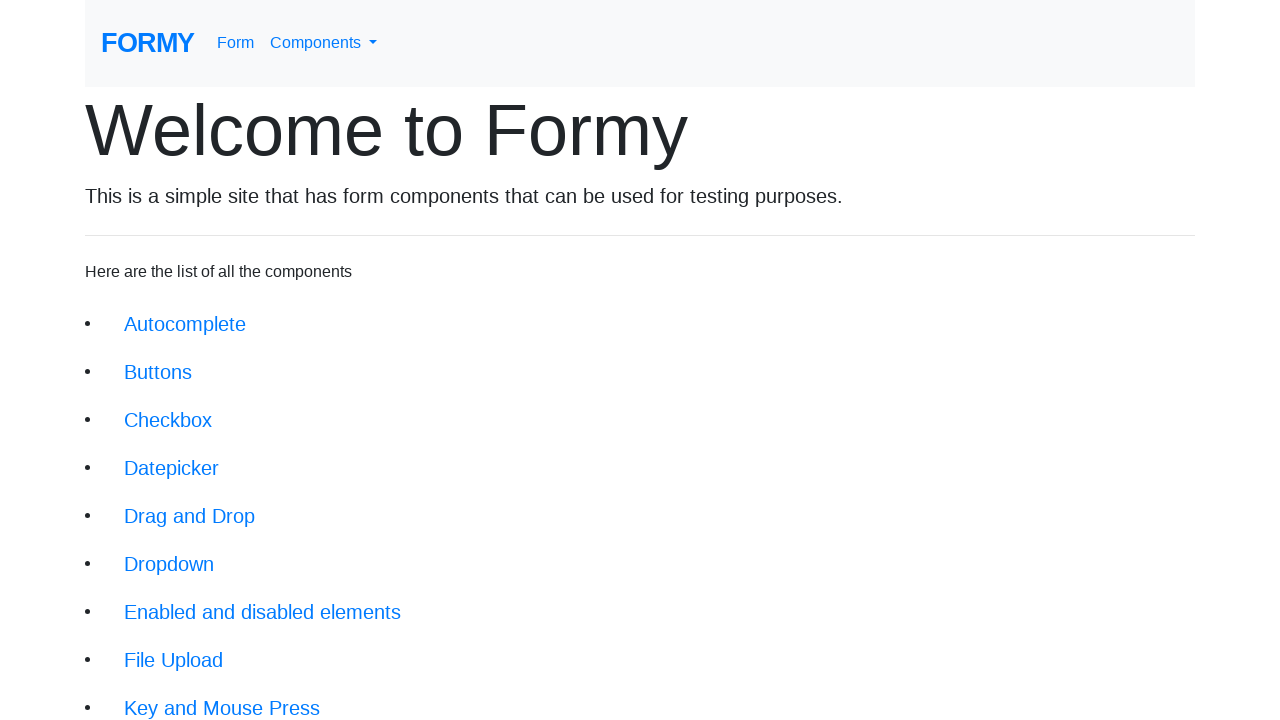

Clicked Form link in navigation bar at (236, 43) on xpath=//div[@id='navbarNavDropdown']/ul/li[1]/a[@href='/form']
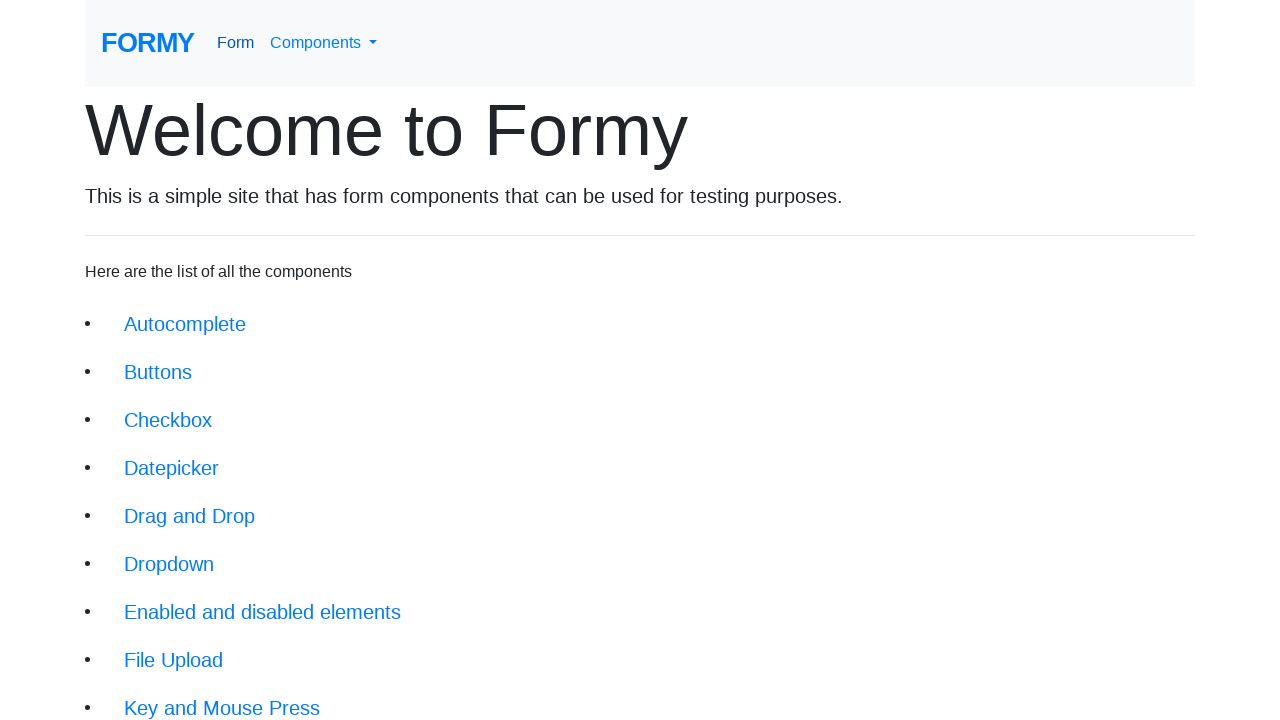

Navigation to form page completed
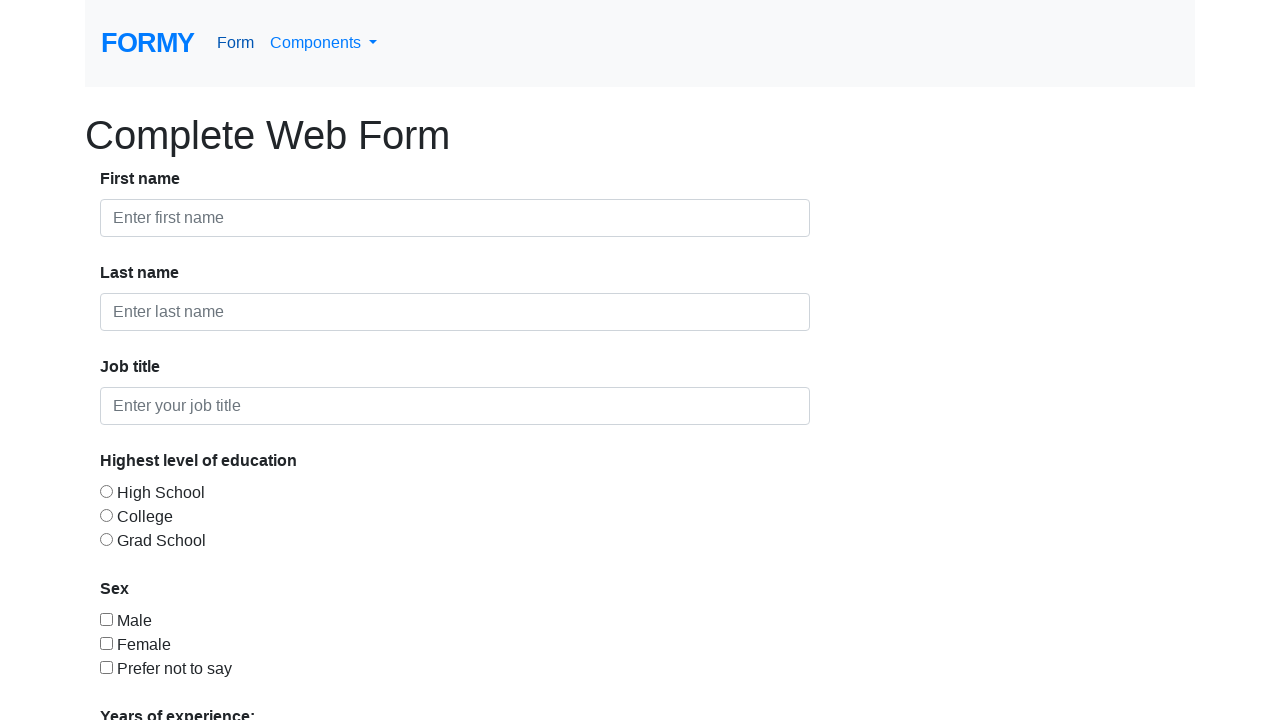

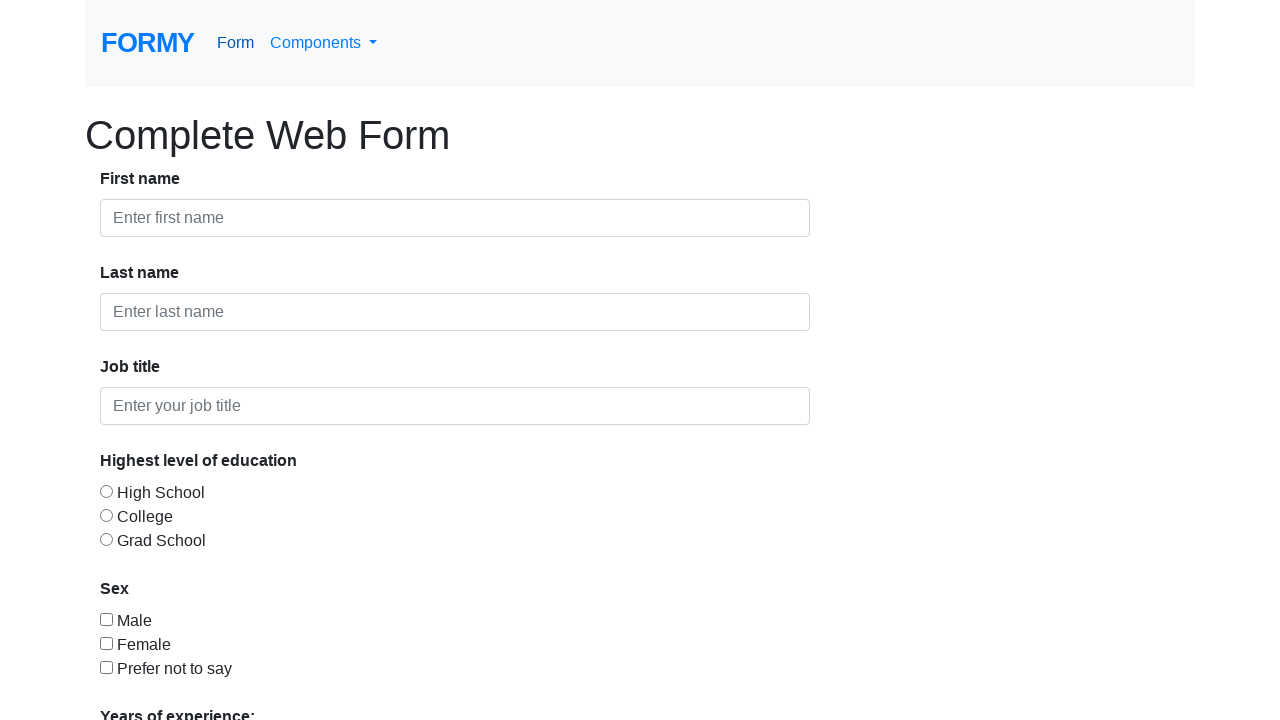